Tests various UI elements on an automation practice page by clicking radio buttons, checkboxes, and opening a new window

Starting URL: https://rahulshettyacademy.com/AutomationPractice/

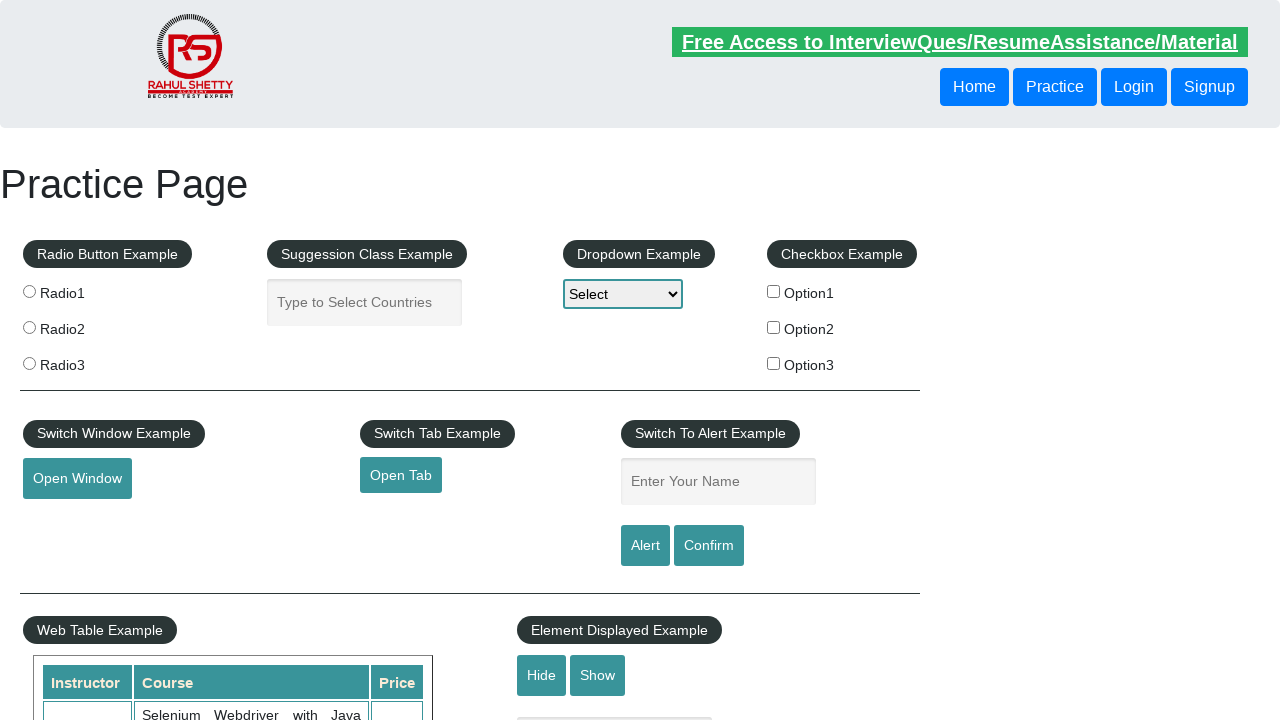

Navigated to automation practice page
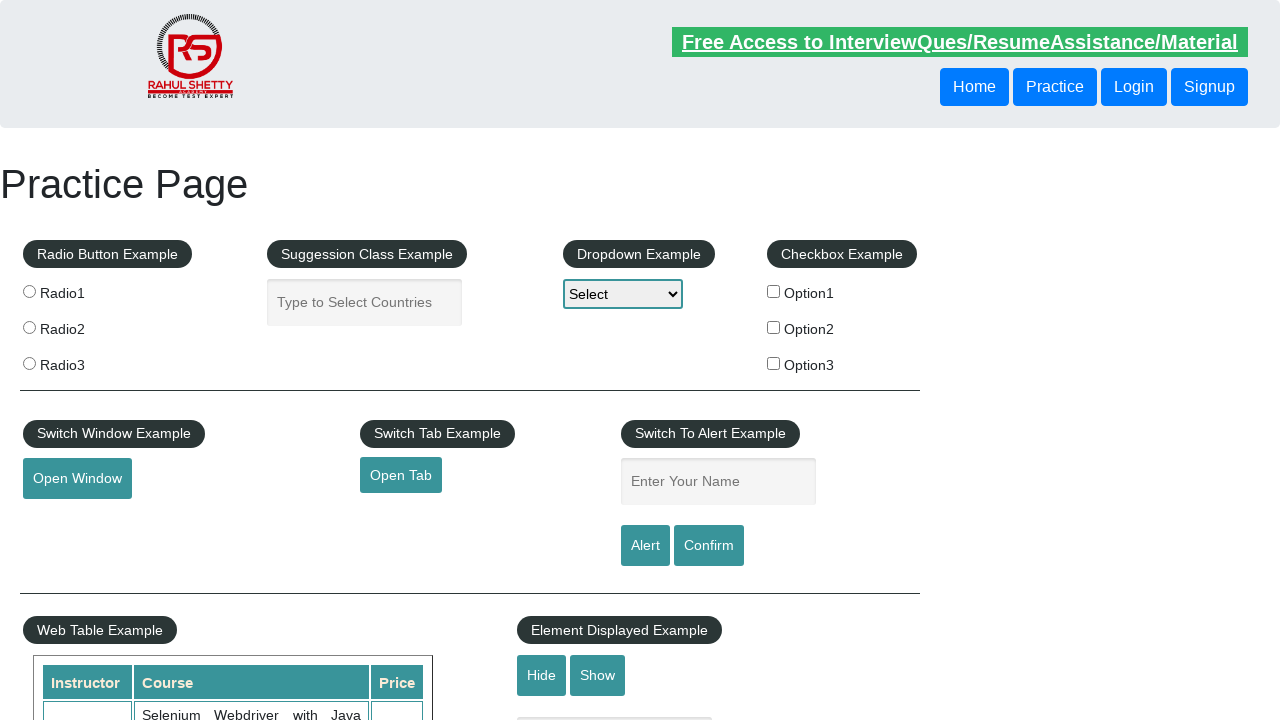

Clicked open window button at (77, 479) on button#openwindow
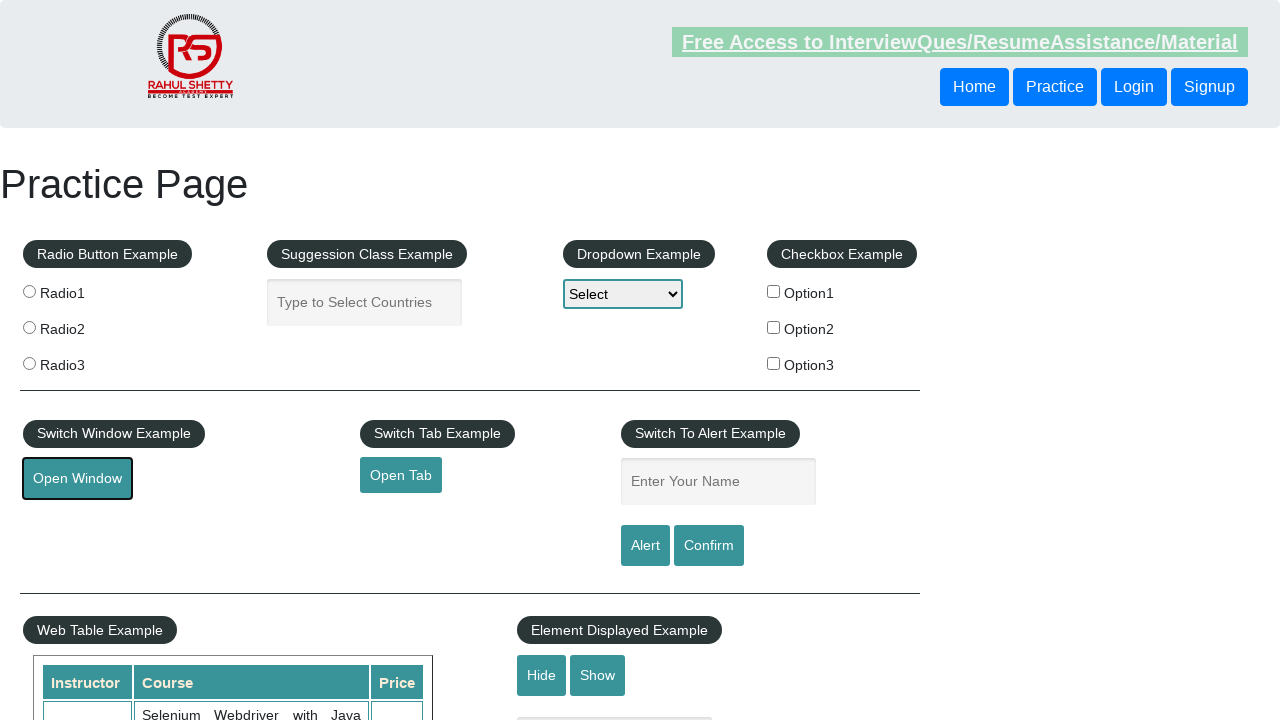

Clicked a radio button at (29, 291) on input.radioButton
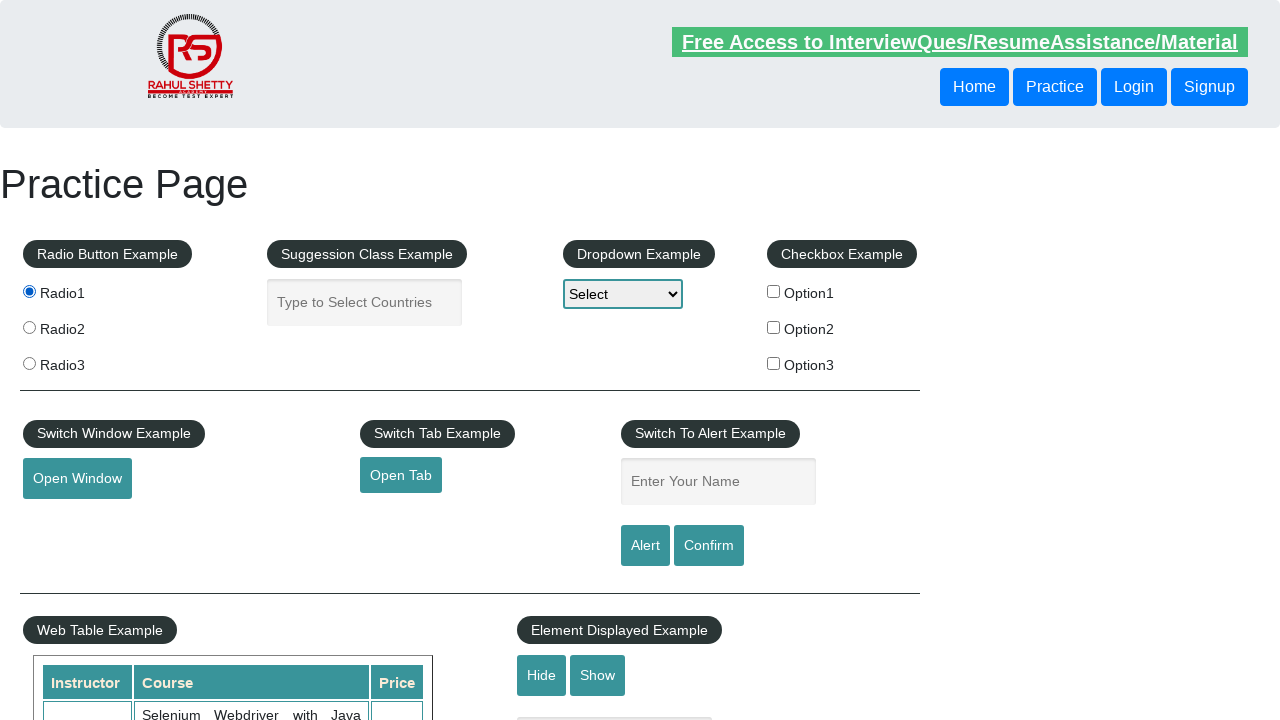

Clicked checkbox option 1 at (774, 291) on input[name='checkBoxOption1']
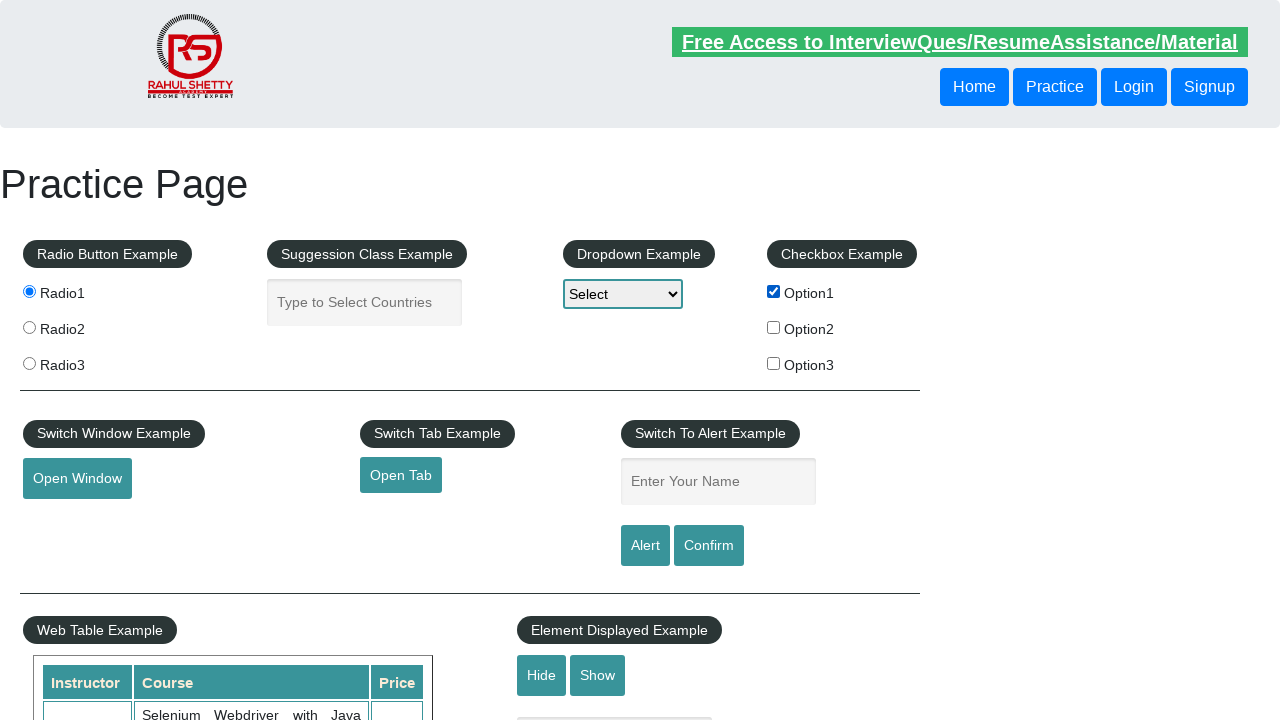

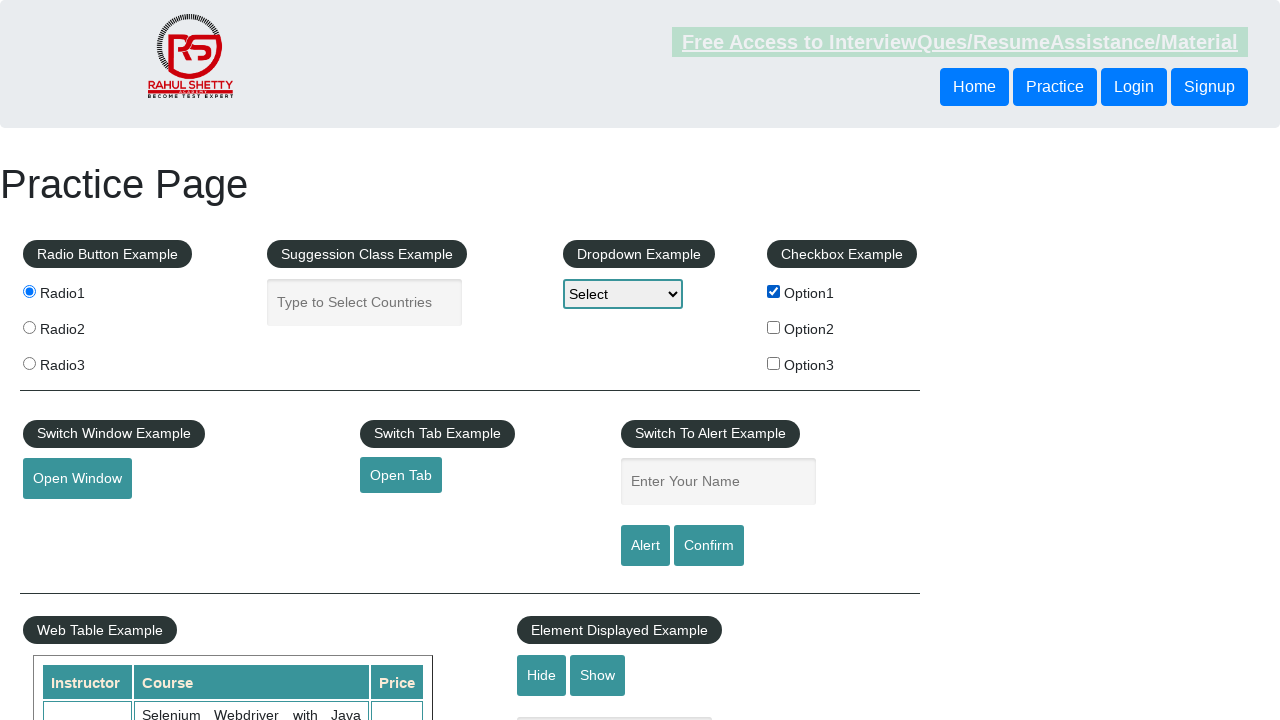